Tests returning a rented cat by setting a cookie, entering return ID 2, and verifying success

Starting URL: https://cs1632.appspot.com/

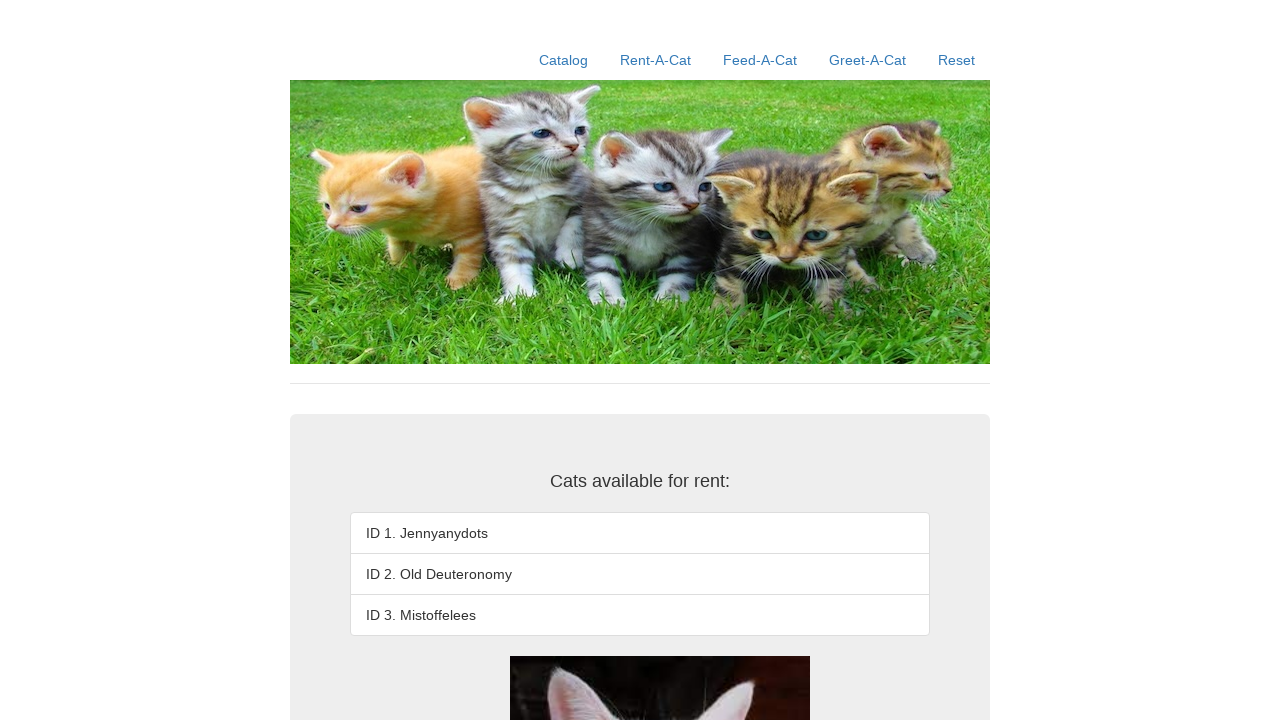

Set cookie to simulate cat 2 being rented
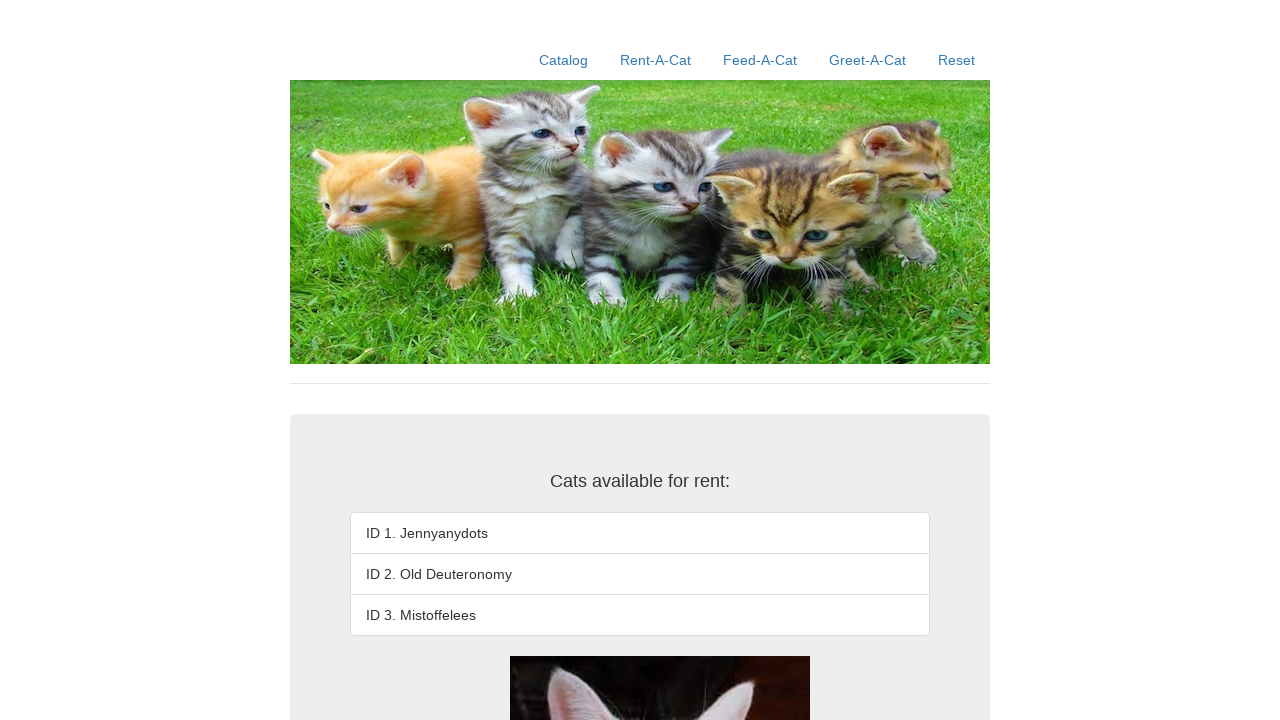

Clicked the Rent-A-Cat link at (656, 60) on a:has-text('Rent-A-Cat')
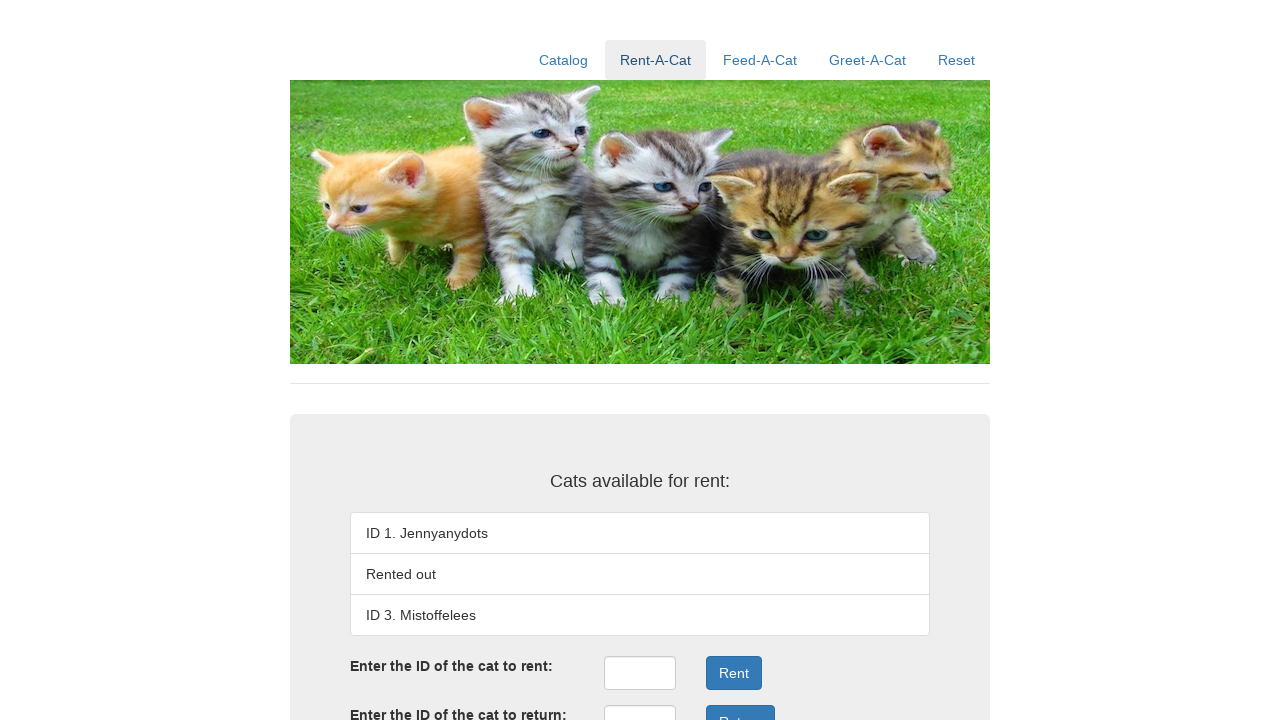

Clicked the return ID input field at (640, 703) on #returnID
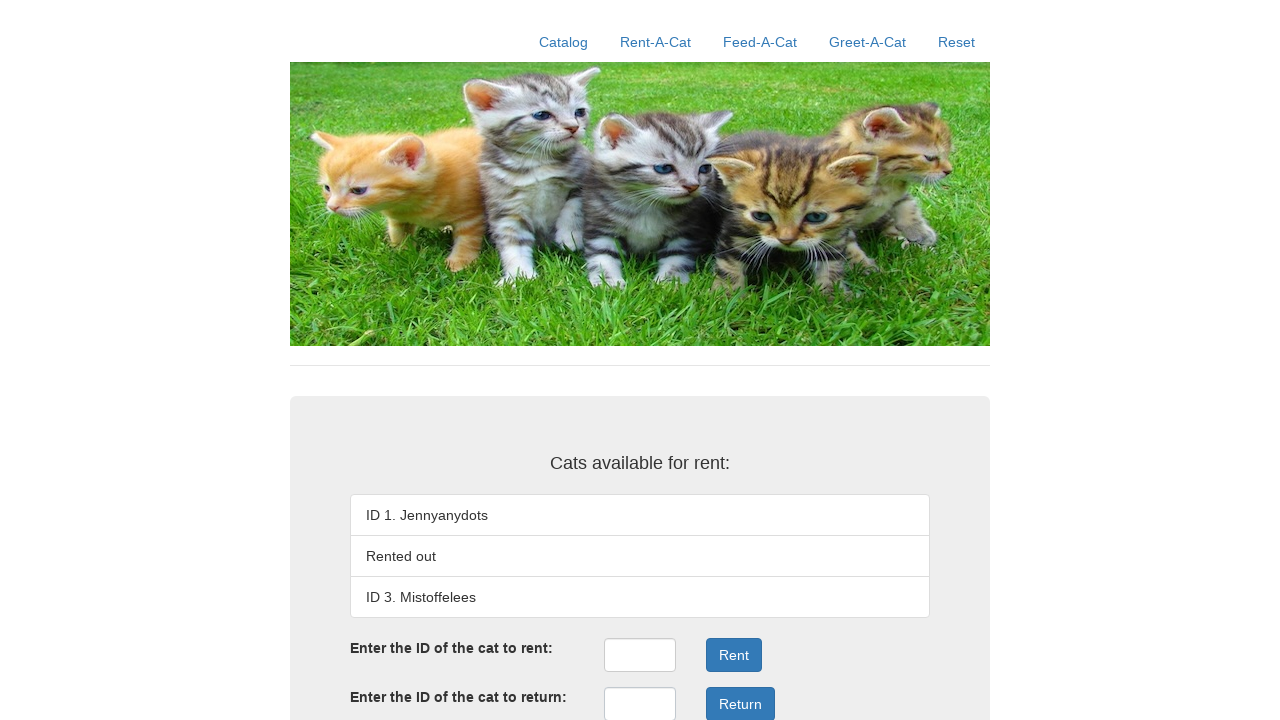

Entered return ID '2' in the input field on #returnID
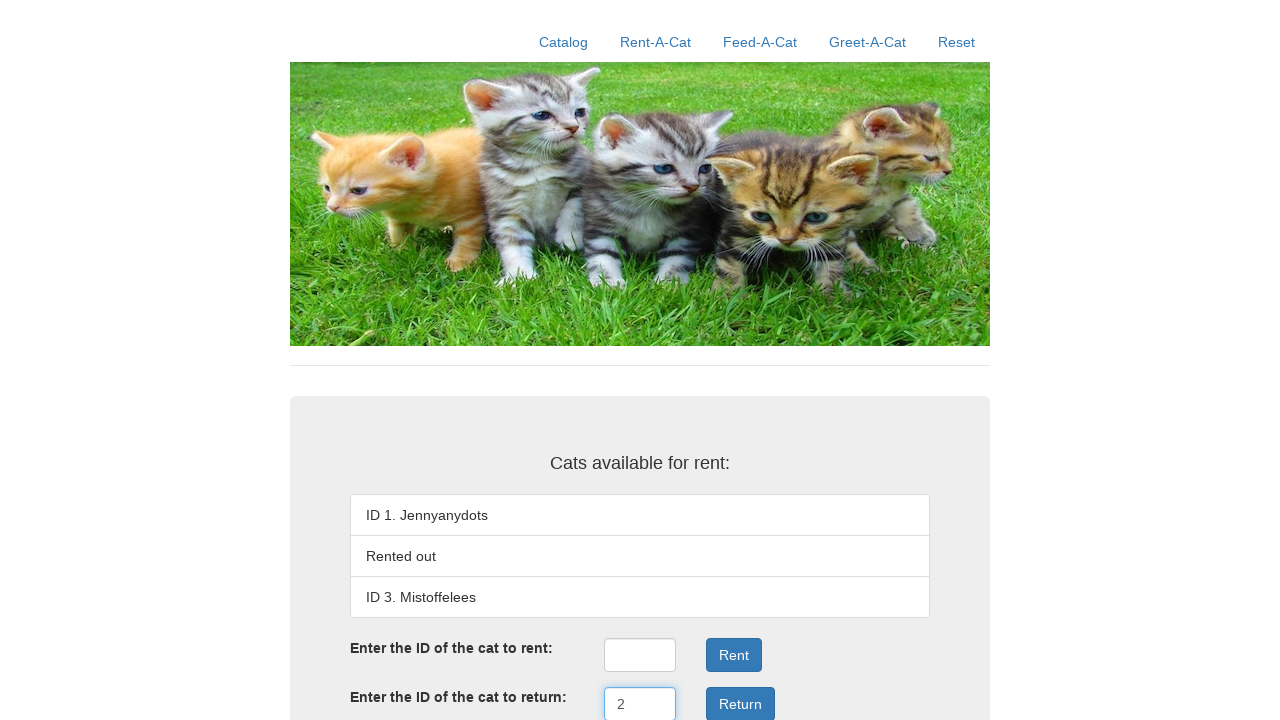

Clicked the Return button at (740, 703) on button:has-text('Return')
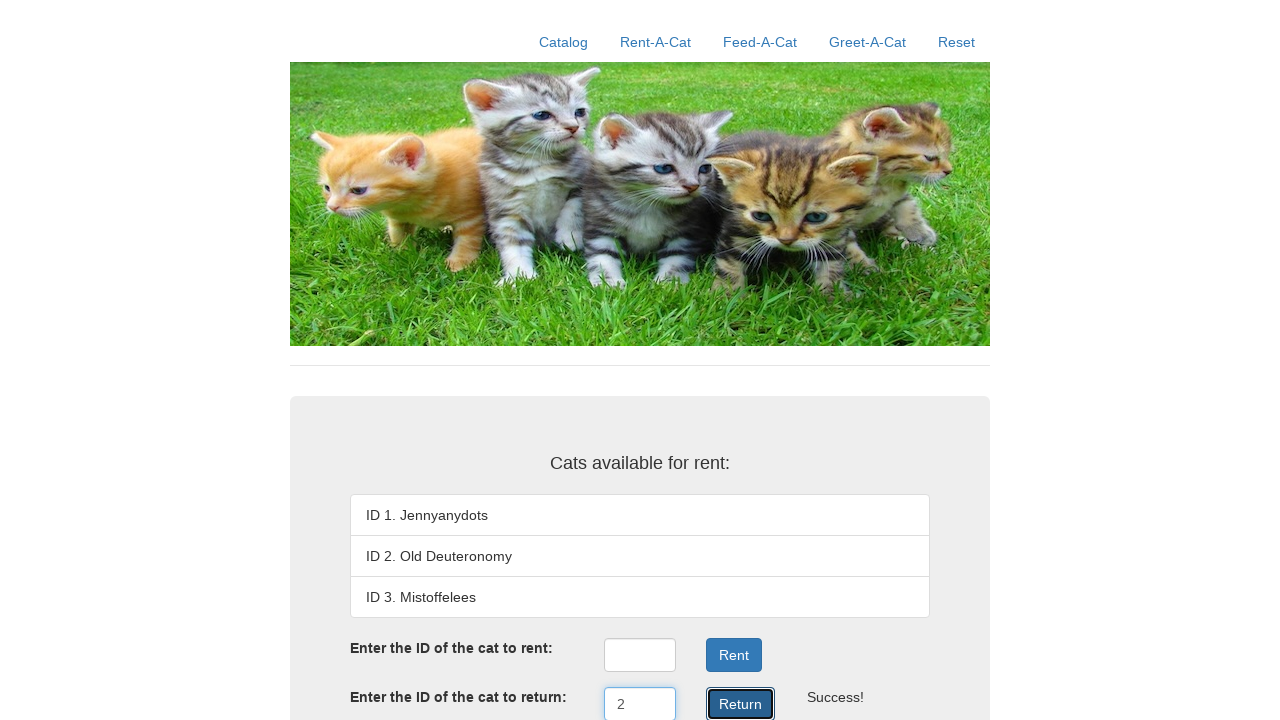

Waited for return result element to appear
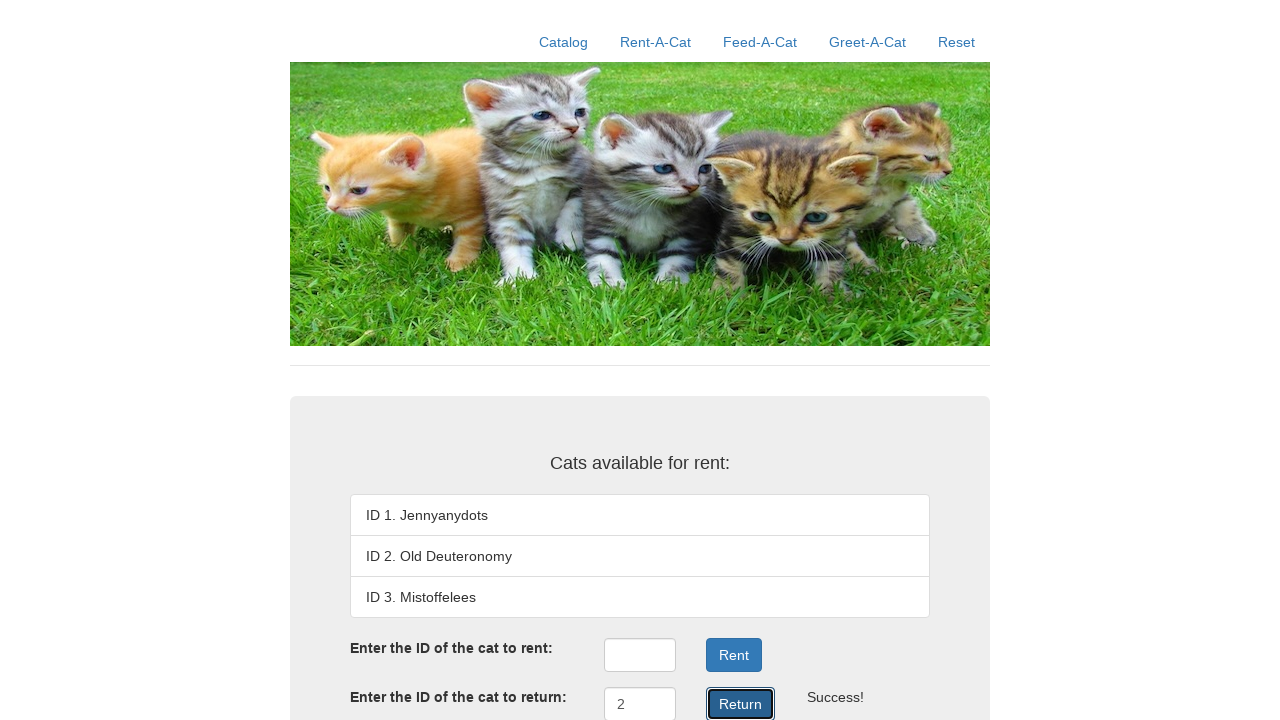

Verified first cat listing is 'ID 1. Jennyanydots'
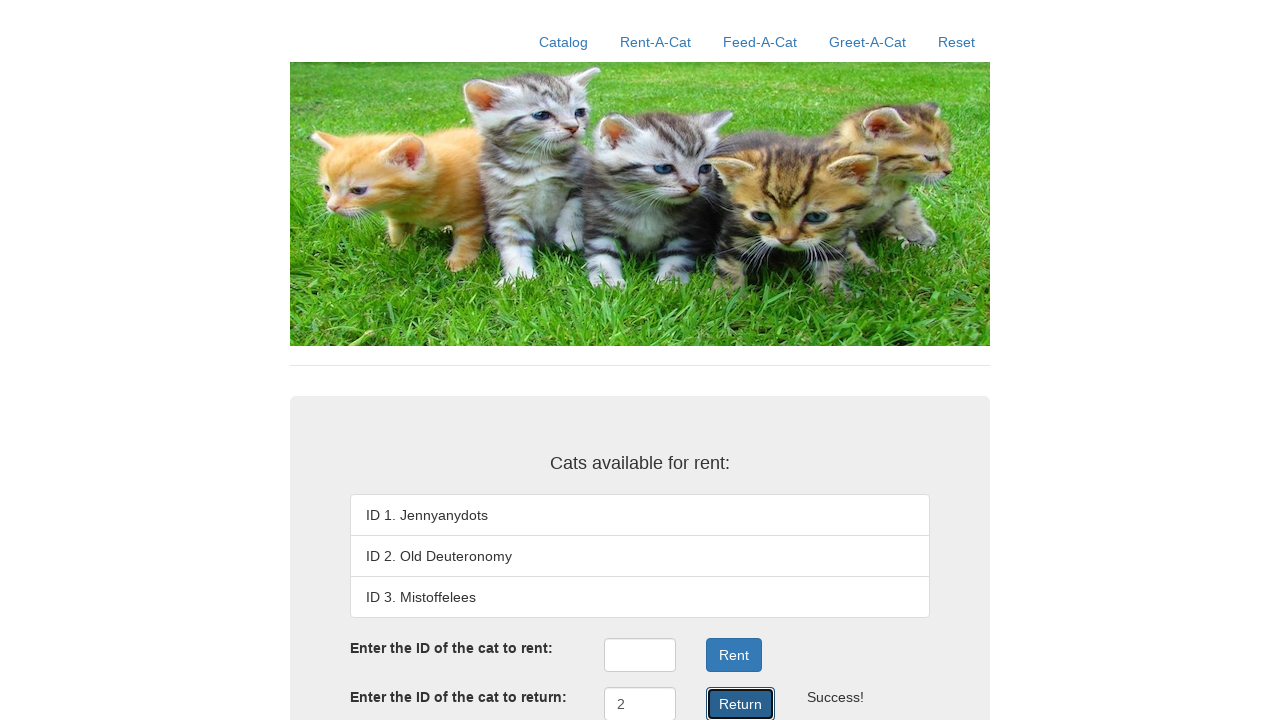

Verified second cat listing is 'ID 2. Old Deuteronomy'
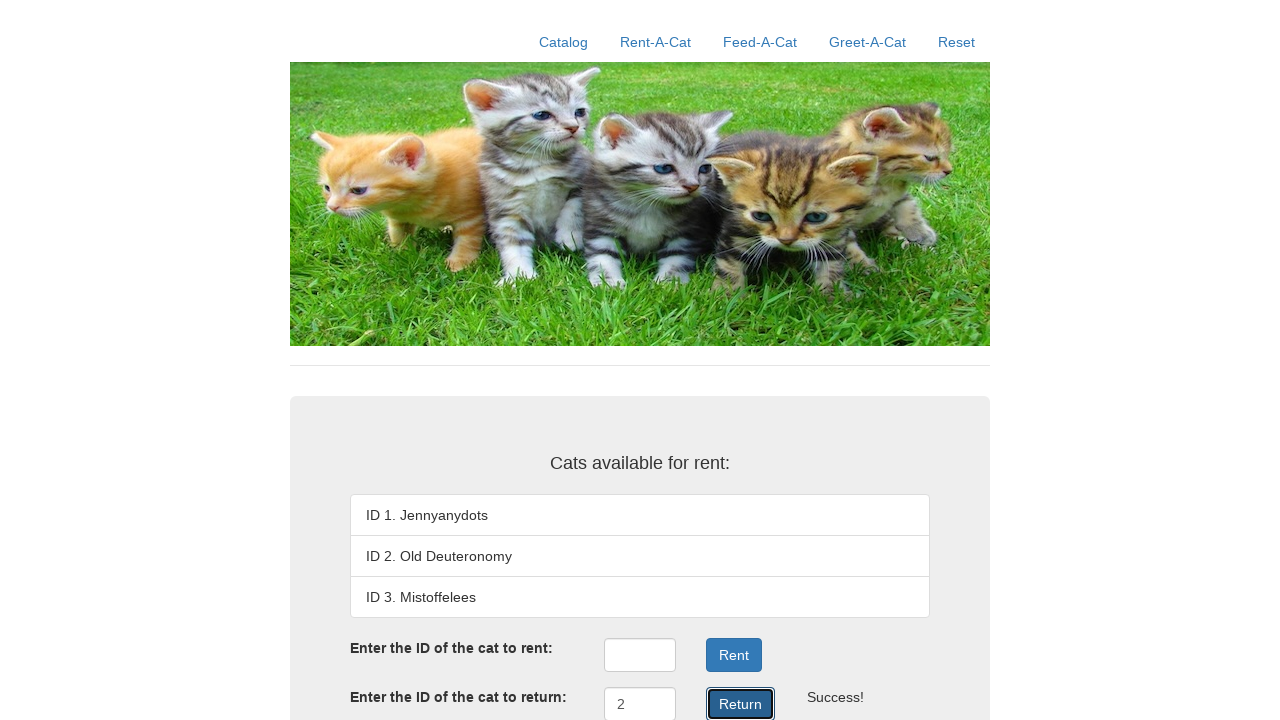

Verified third cat listing is 'ID 3. Mistoffelees'
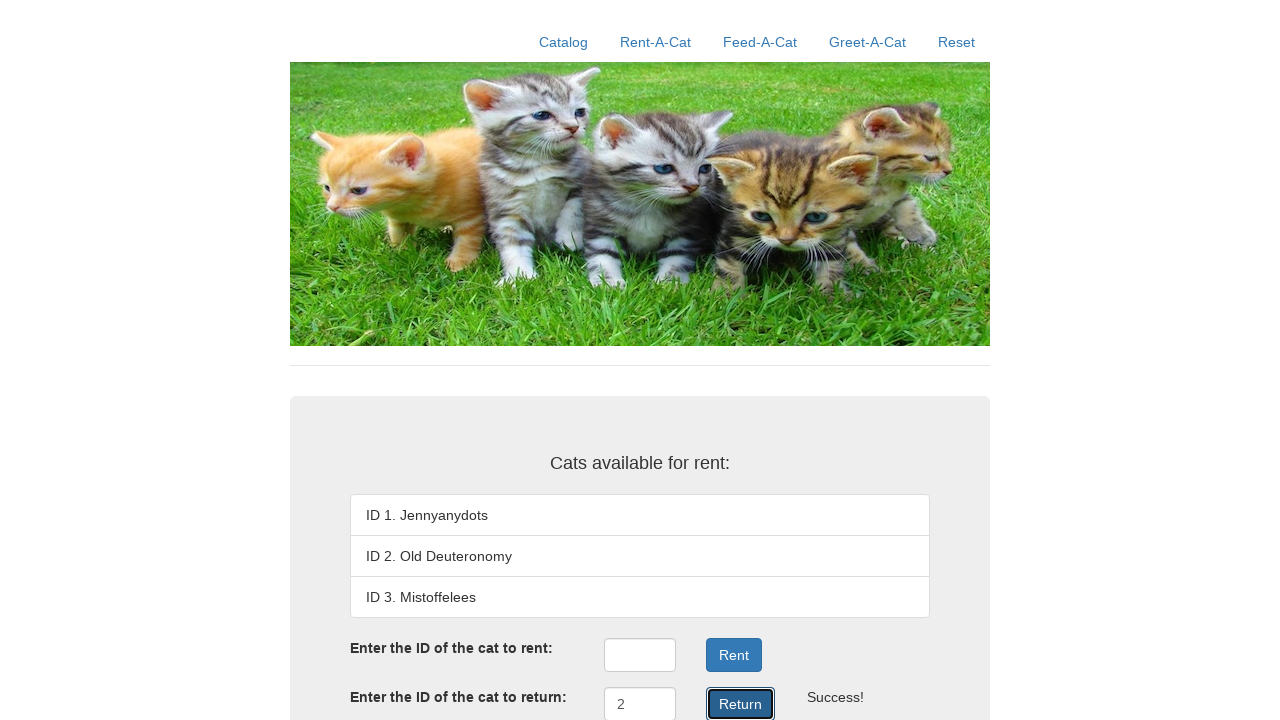

Verified success message 'Success!' is displayed
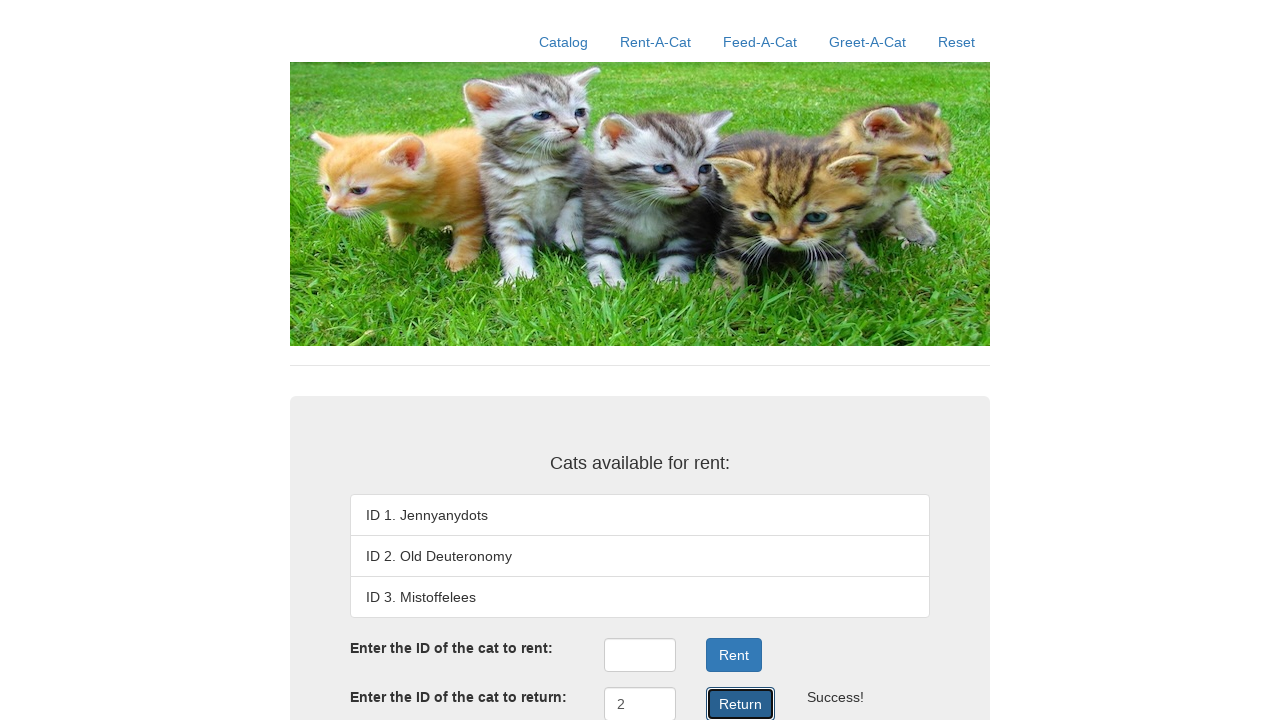

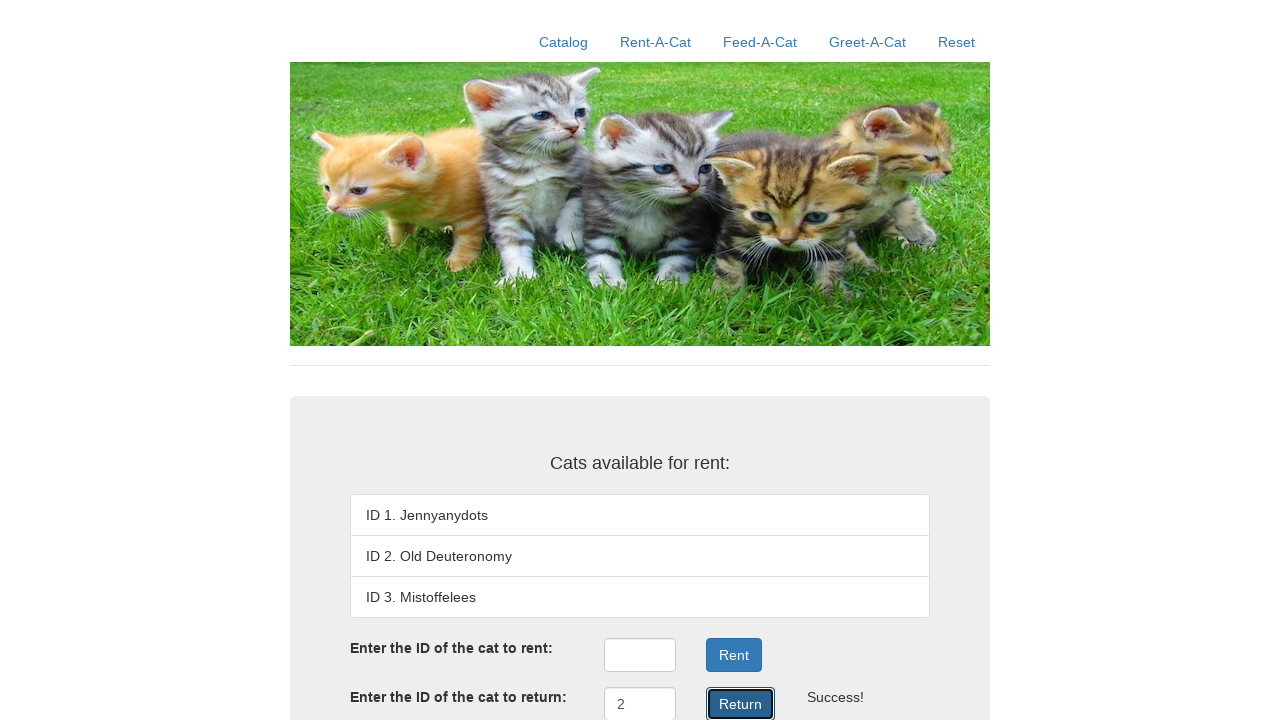